Tests nested iframe handling by navigating to a Frame page, switching through two nested iframes, and clicking a button in the innermost frame

Starting URL: https://manojkumar4636.github.io/Selenium_Practice_Hub/home.html

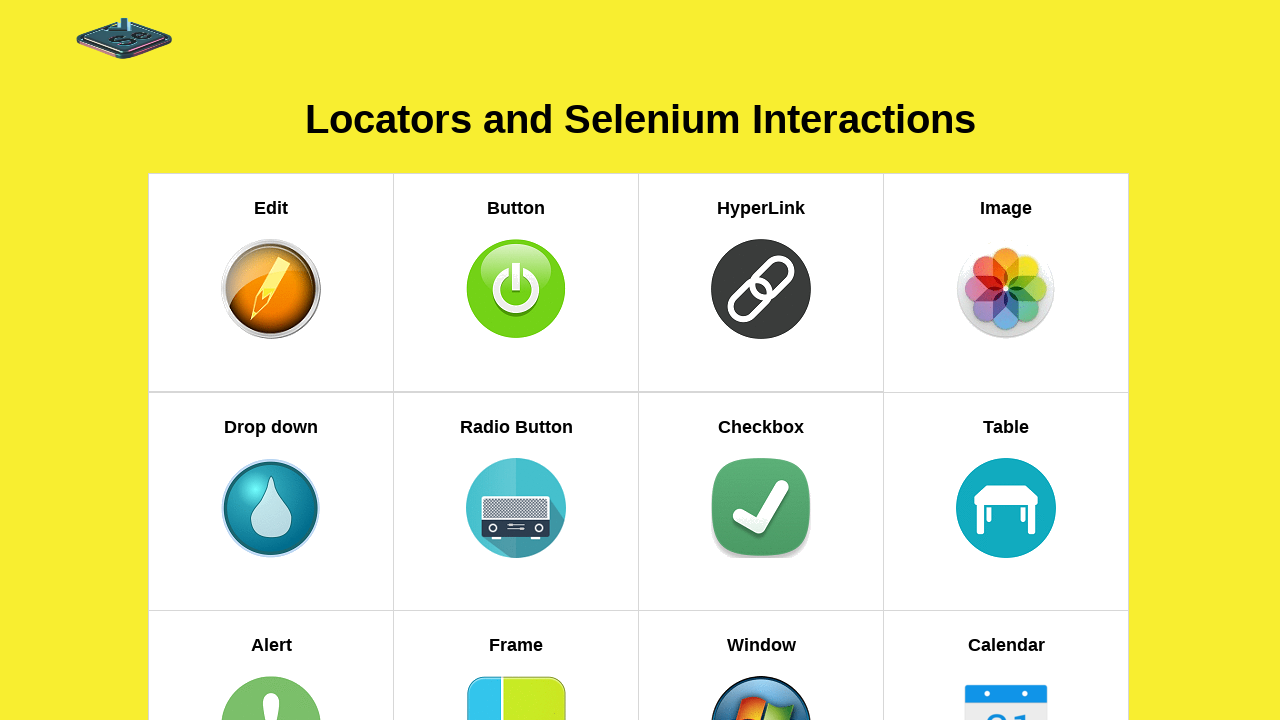

Clicked on Frame link to navigate to frame practice page at (516, 612) on xpath=//h5[text()='Frame']//parent::a
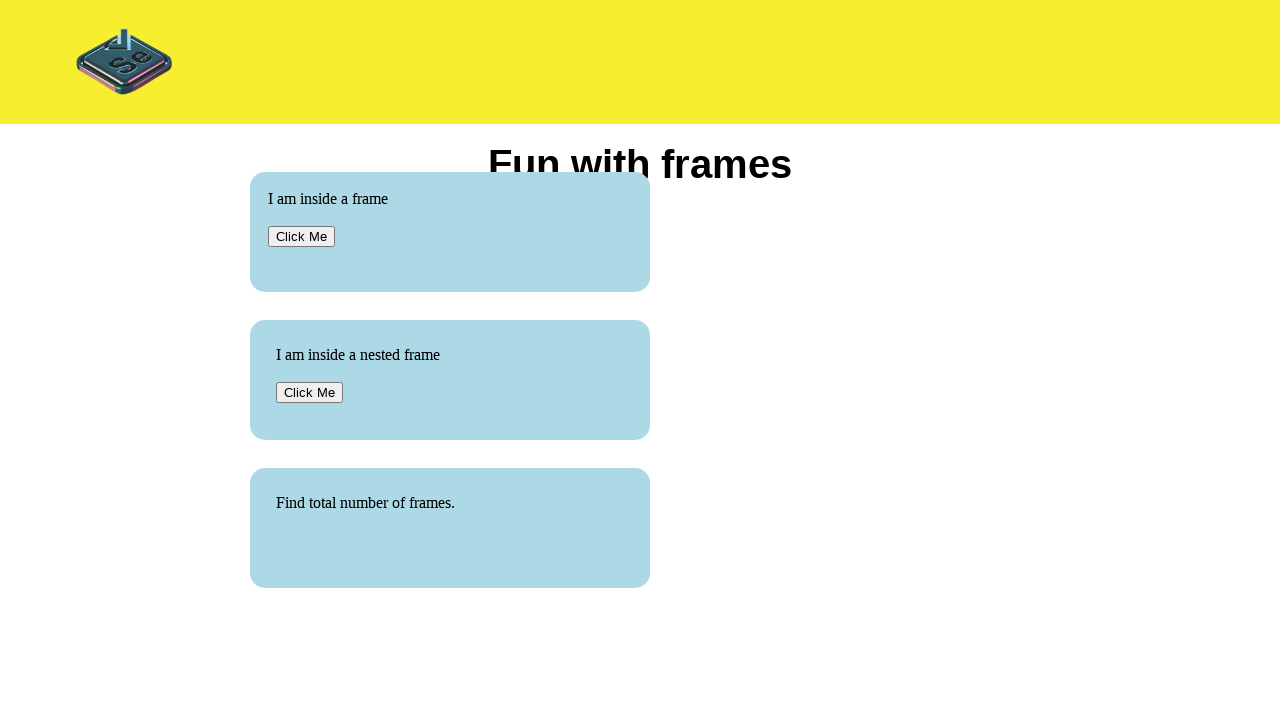

Located and switched to outer iframe with src='page.html'
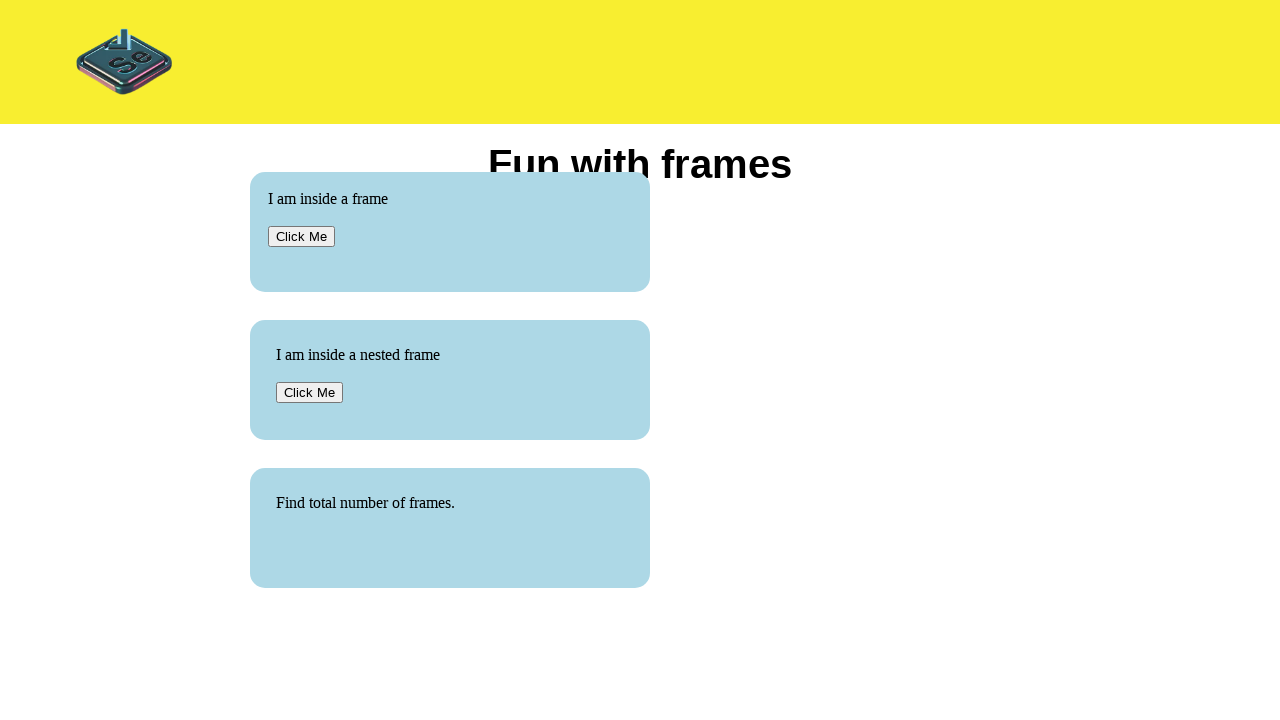

Located nested iframe with id='frame2' and src='nested.html'
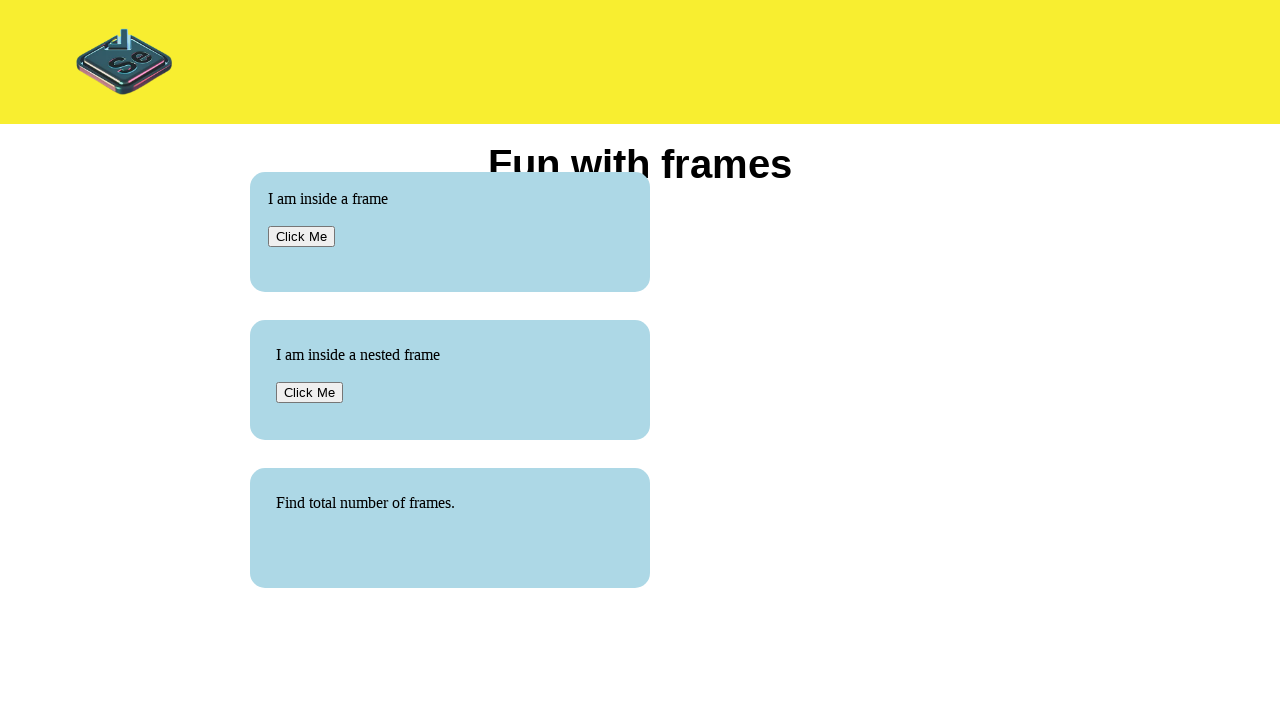

Clicked button with id='Click1' in the innermost nested iframe at (310, 392) on xpath=//div[@id='wrapframe']//child::iframe[@src='page.html'] >> internal:contro
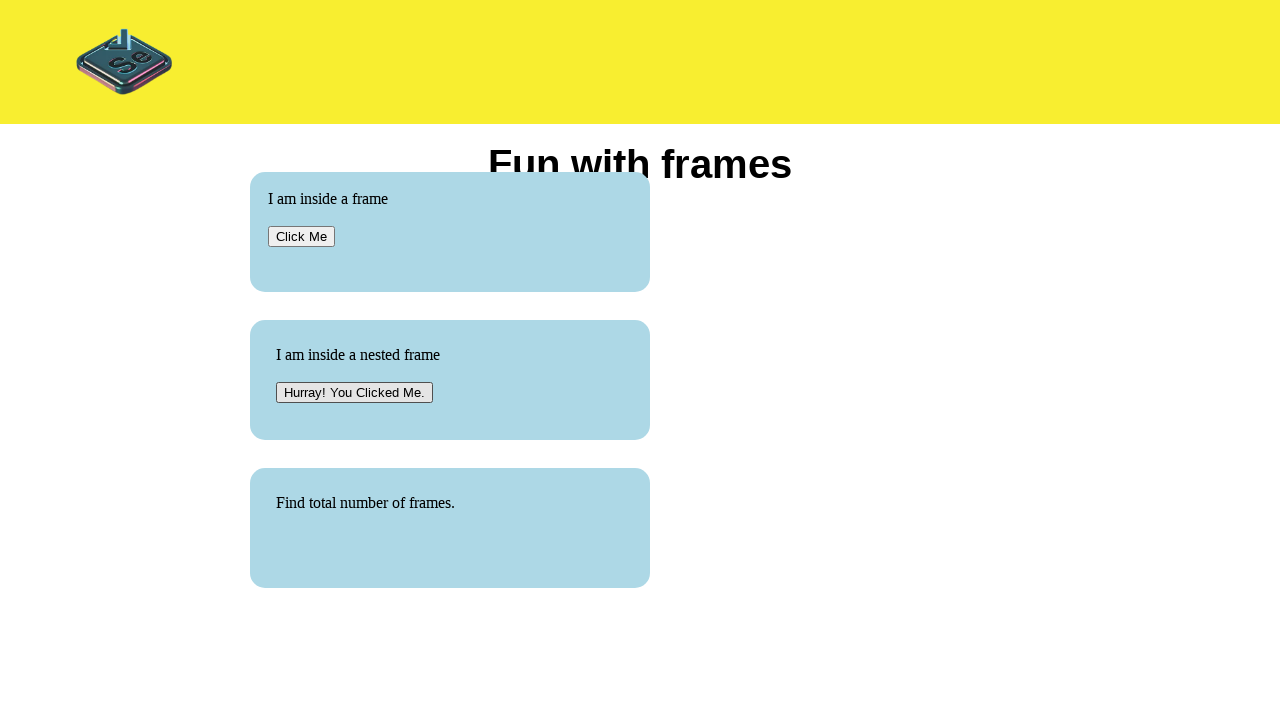

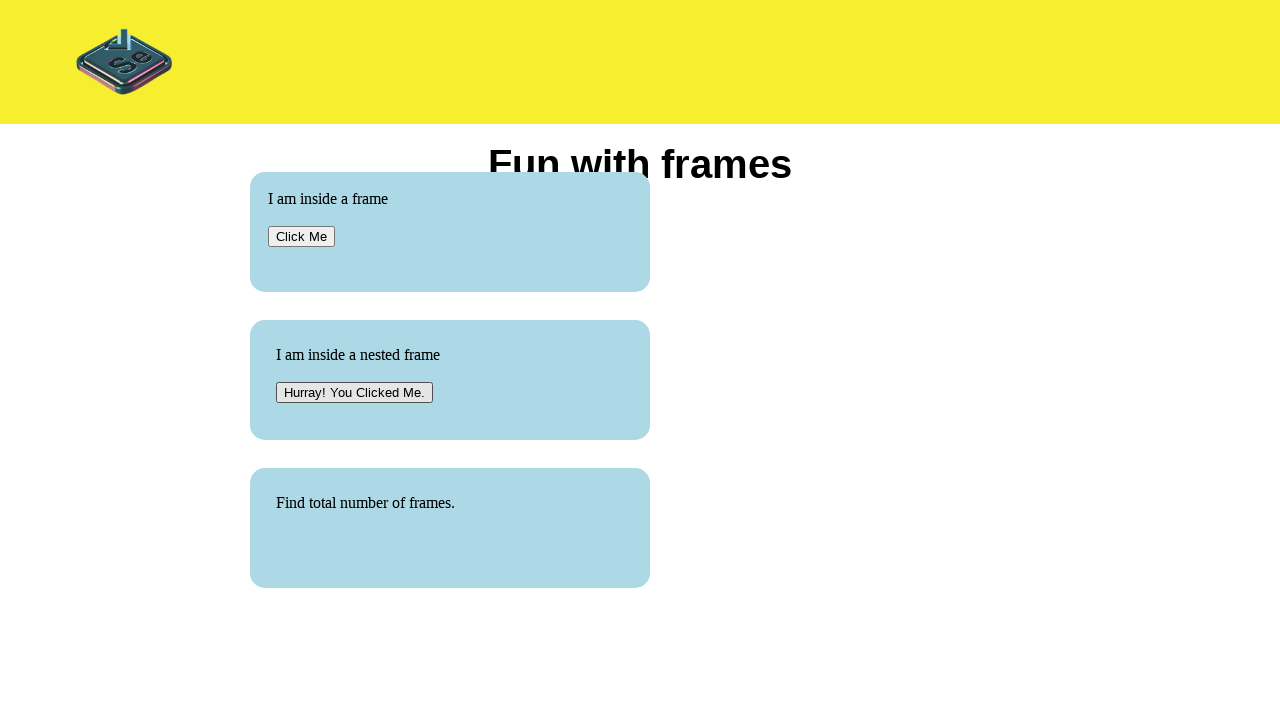